Tests key press functionality by navigating to the key presses demo page and interacting with the input field using keyboard actions

Starting URL: https://the-internet.herokuapp.com/key_presses

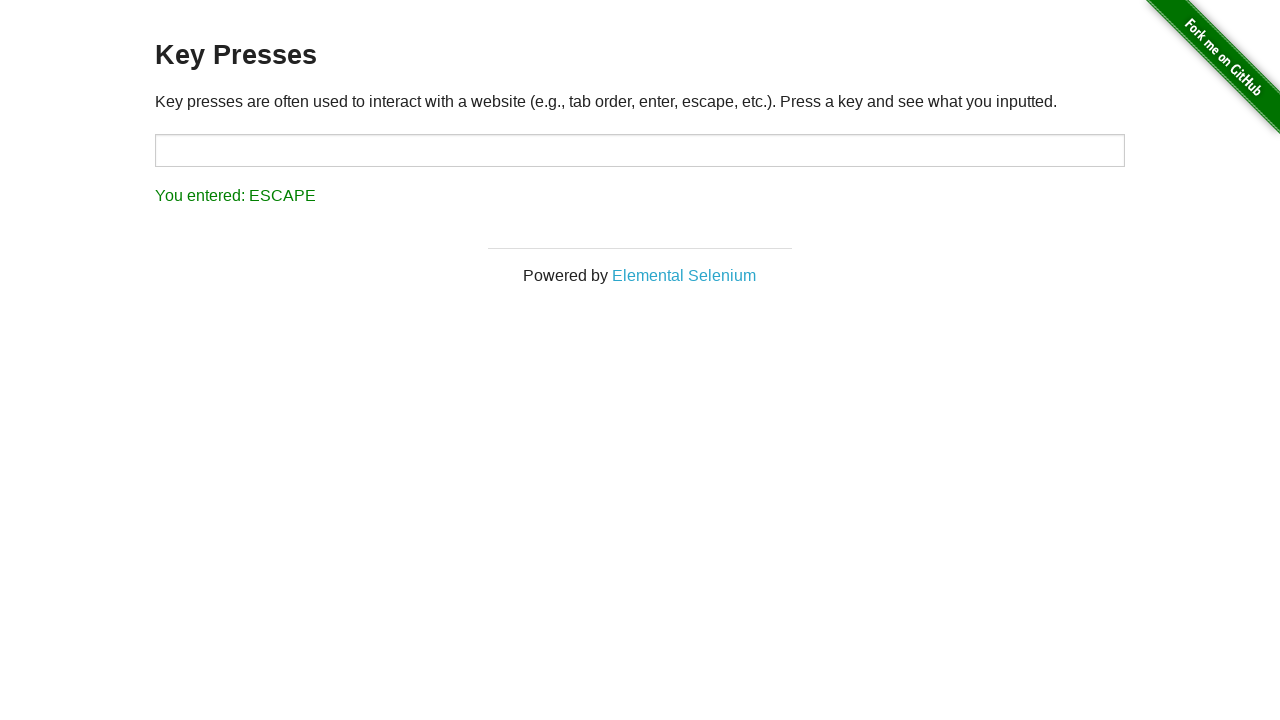

Located the target input field
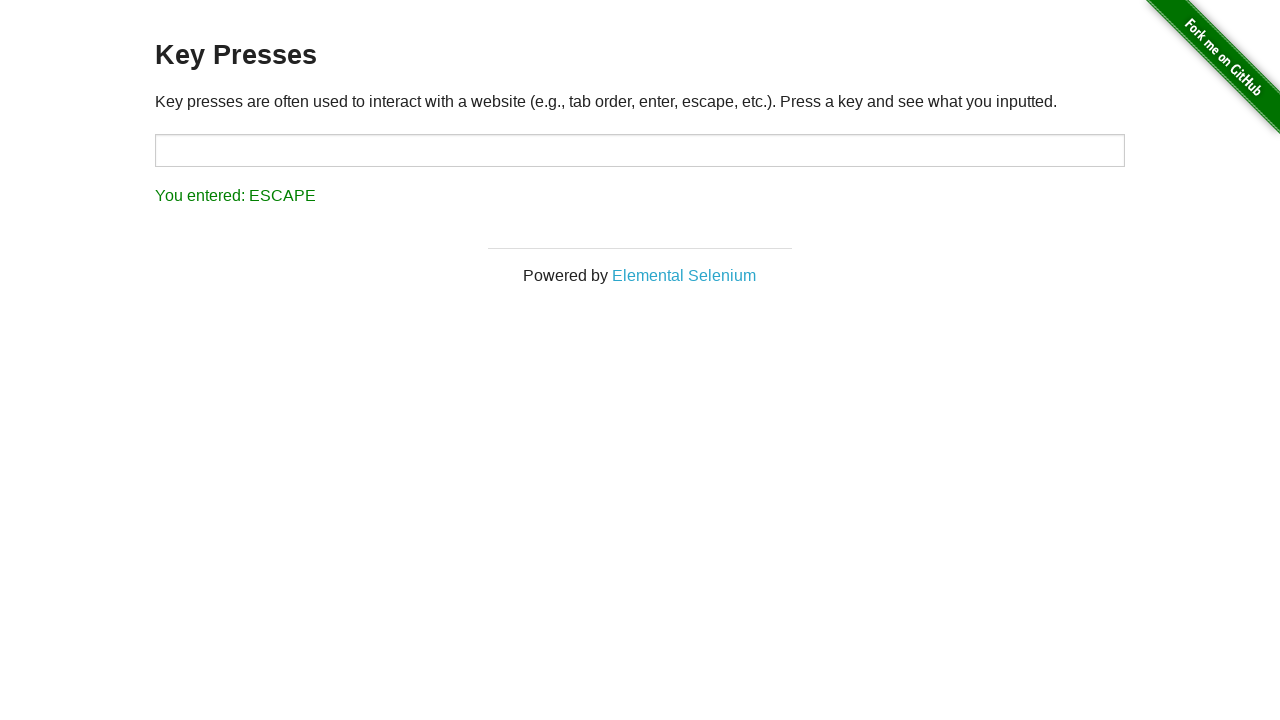

Clicked on the input field to focus it at (640, 150) on input#target
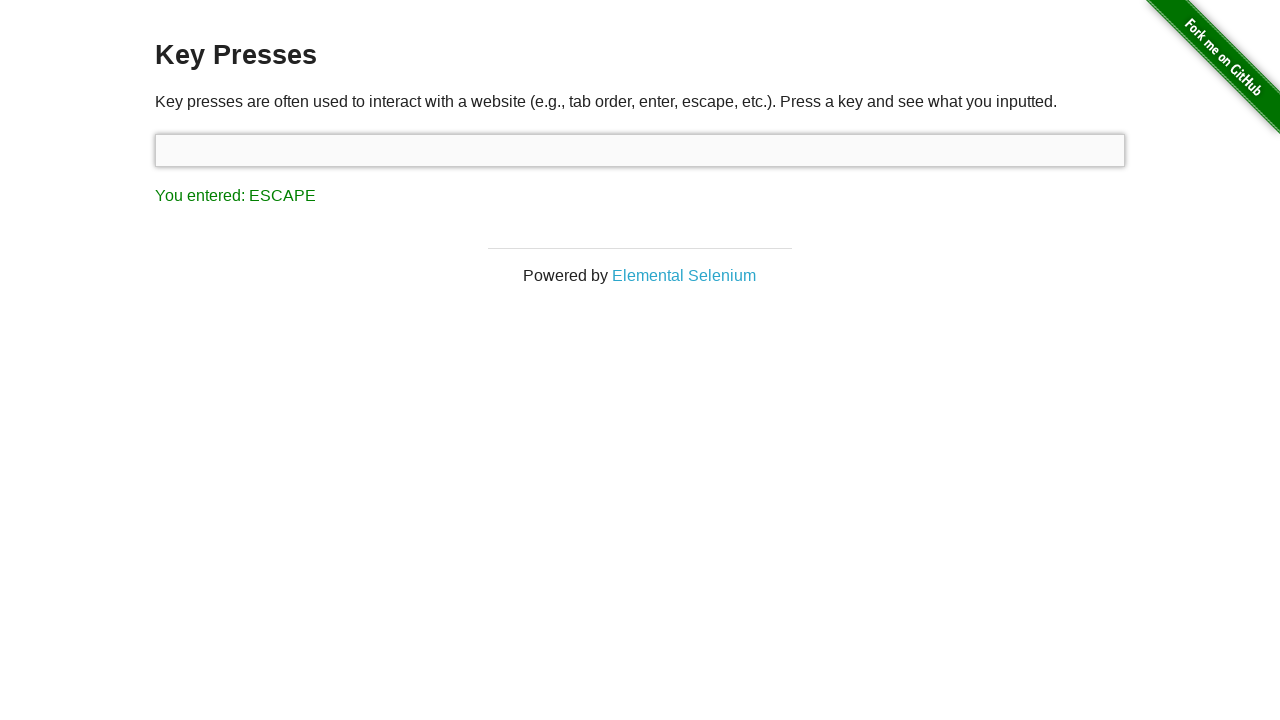

Pressed the Arrow Up key to test key press detection on input#target
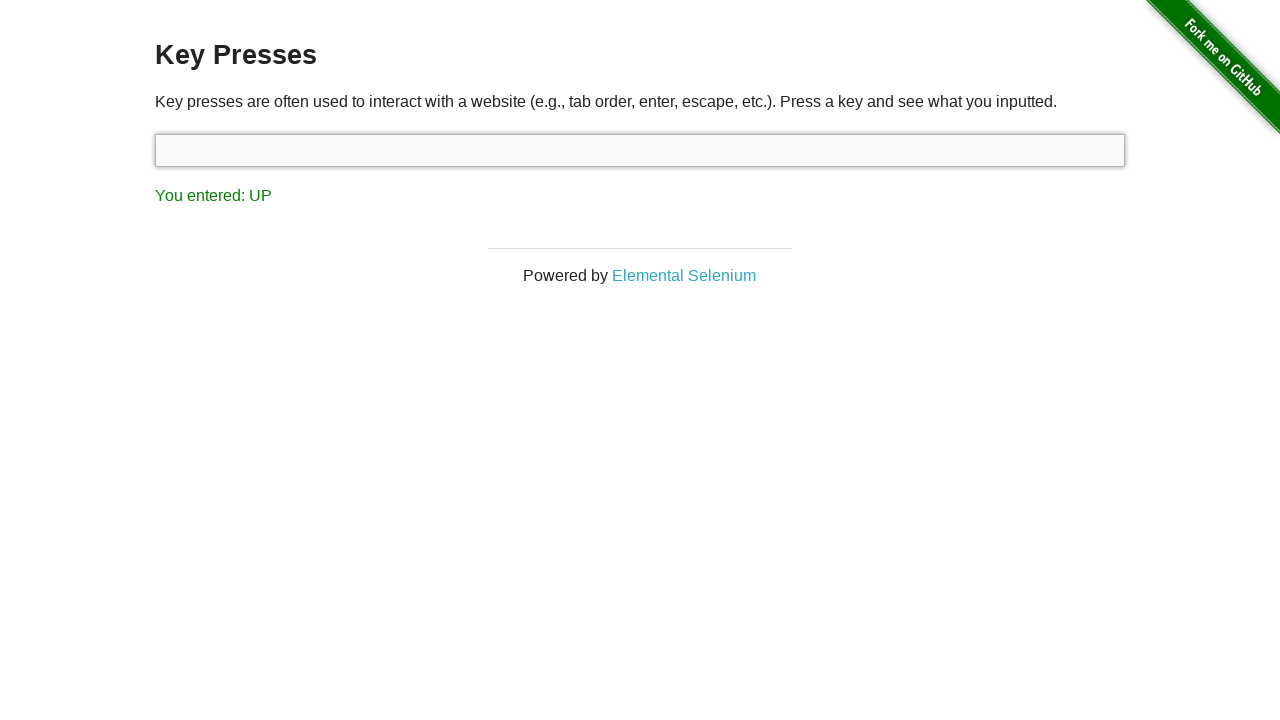

Verified the key press result is displayed
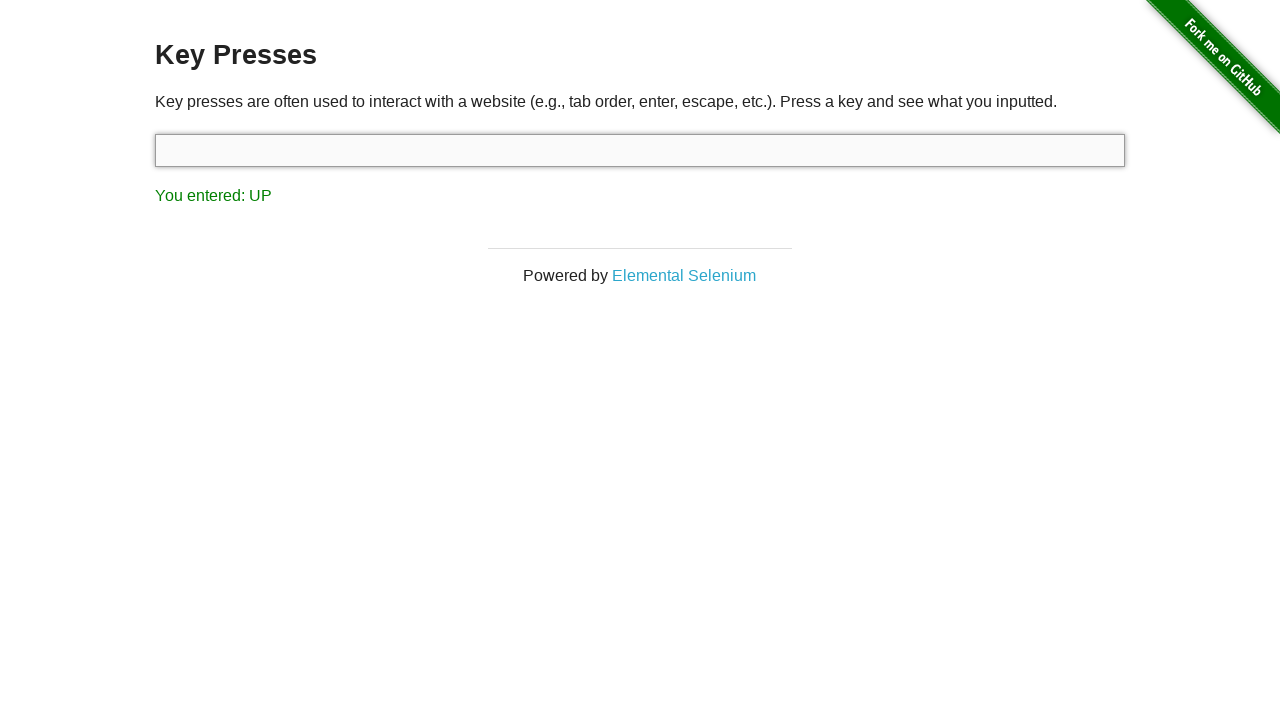

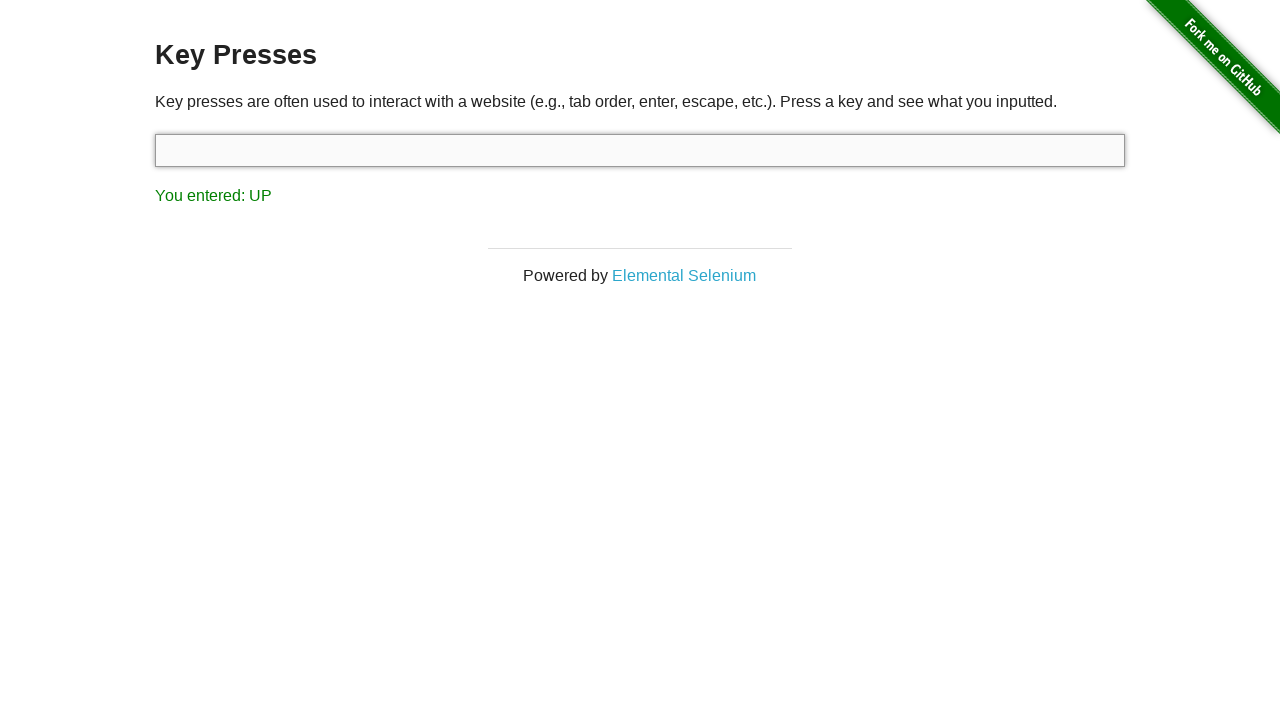